Navigates to the courses page and counts the number of course elements displayed on the page

Starting URL: https://alchemy.hguy.co/lms

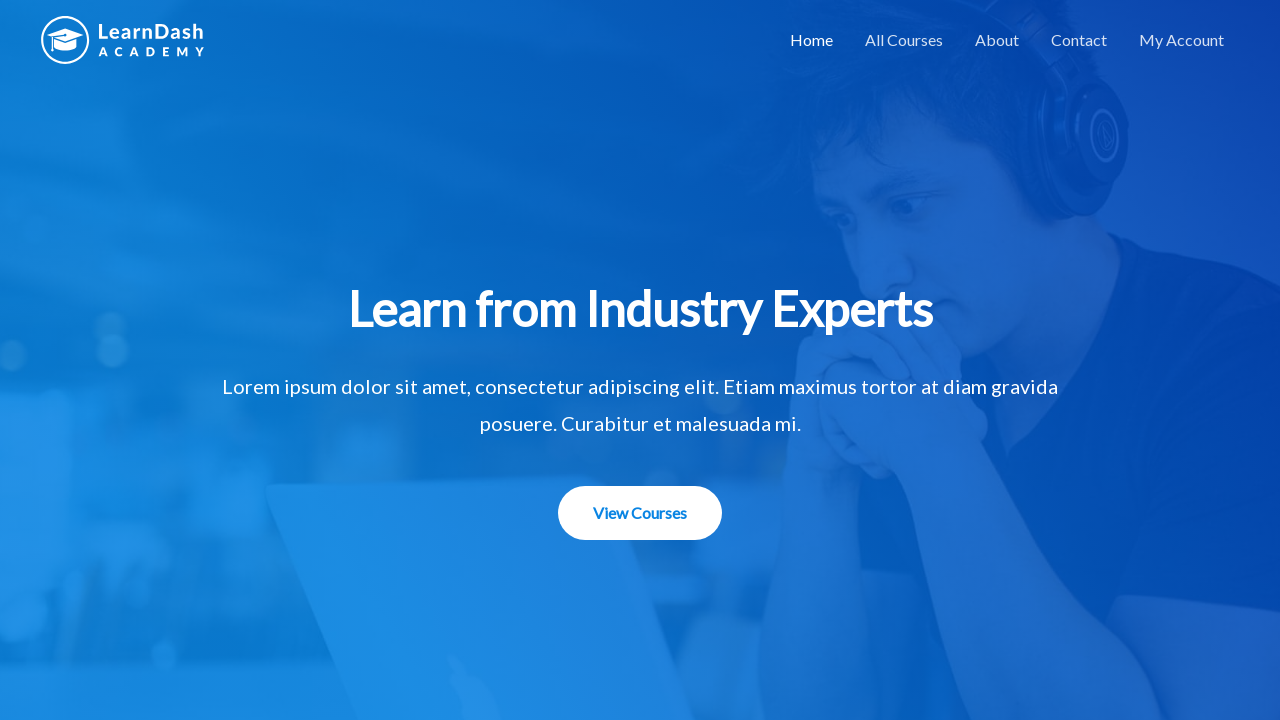

Clicked on the courses link at (904, 40) on a[href*='courses']
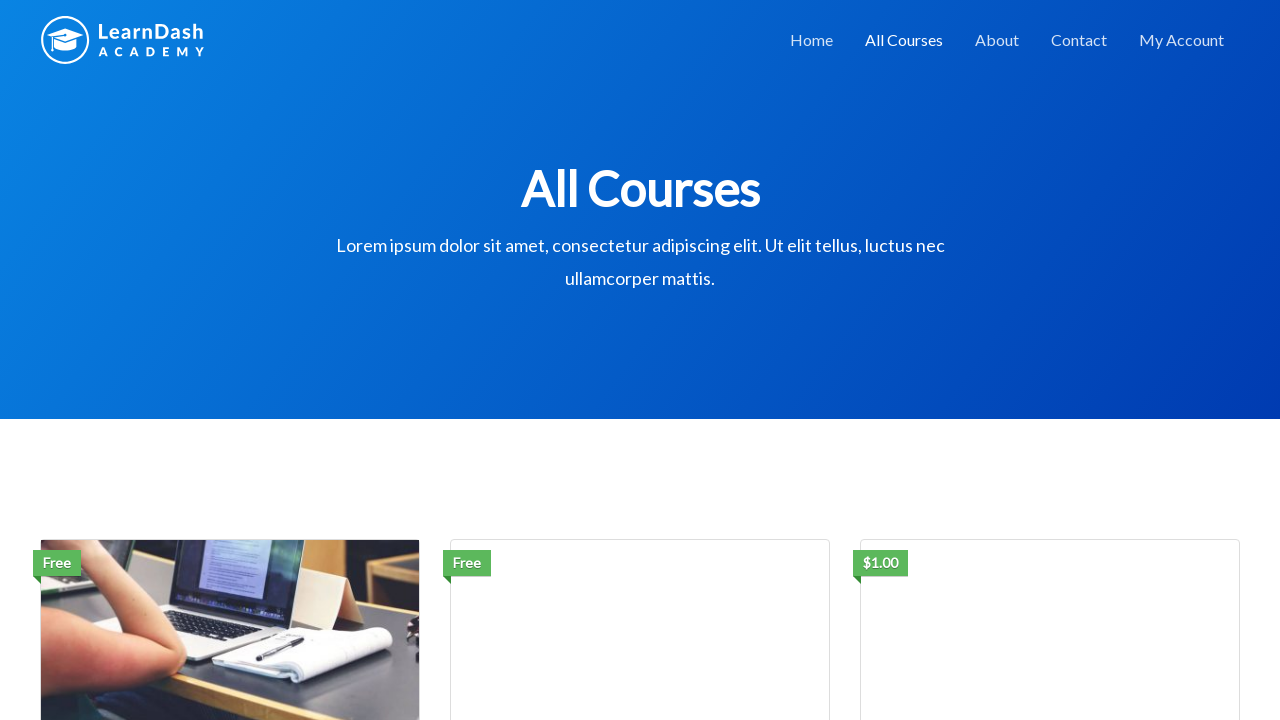

Waited for course elements to be visible
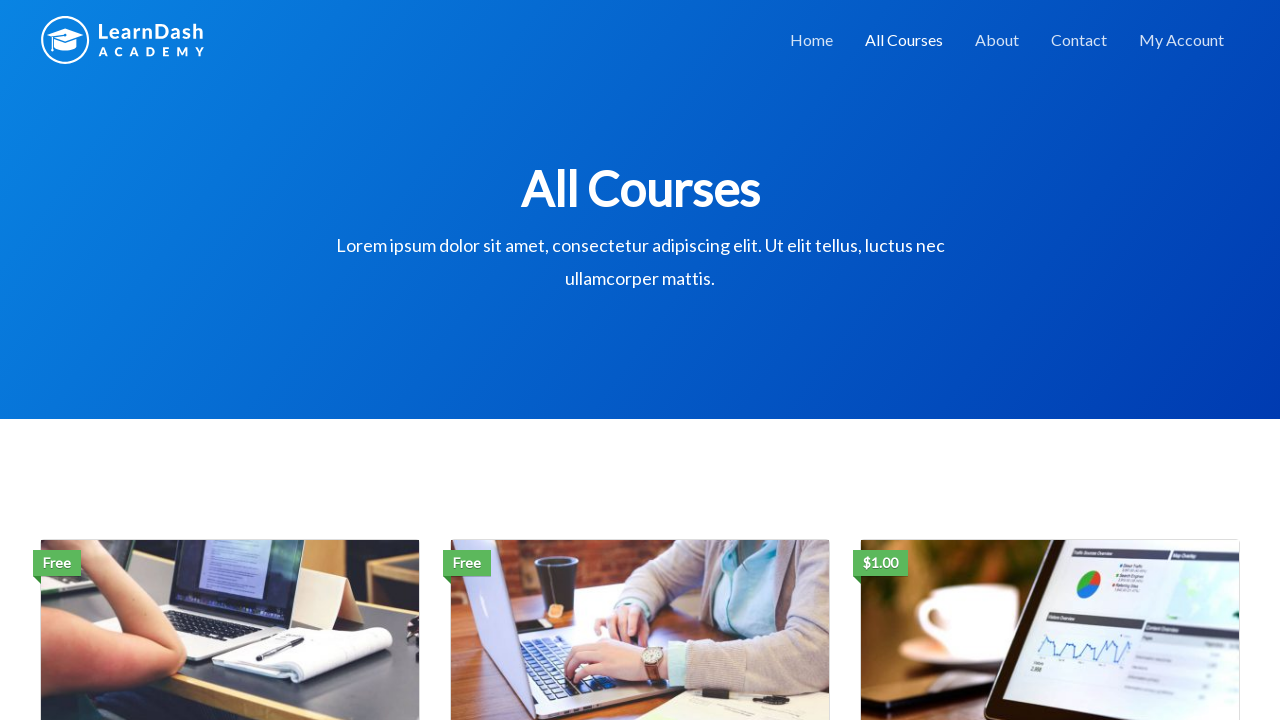

Retrieved all course elements - found 3 courses displayed on the page
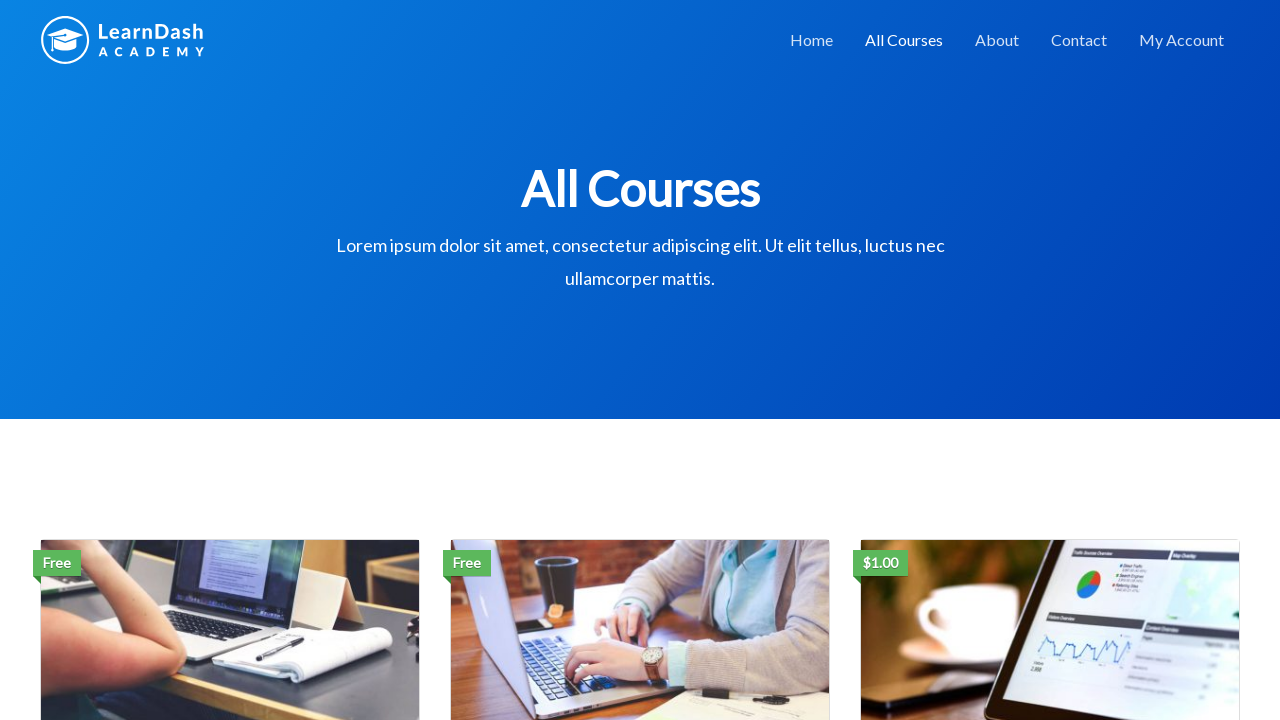

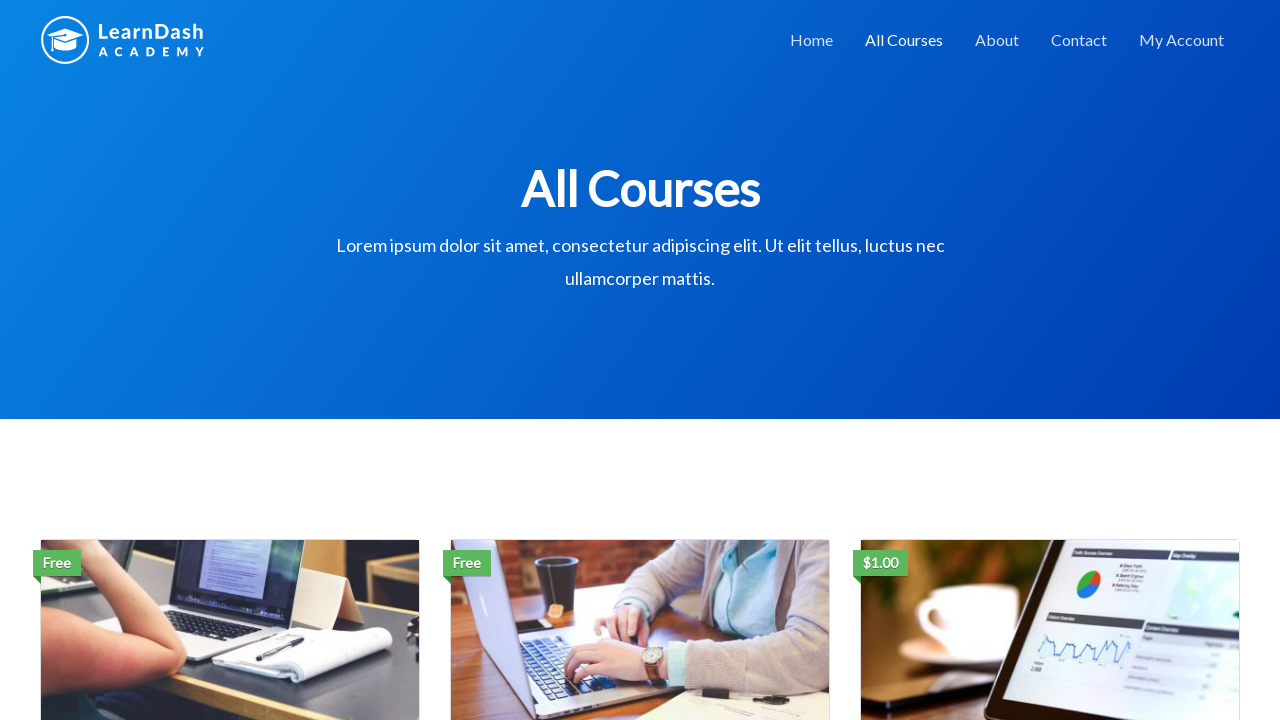